Tests that the text input field is cleared after adding a todo item

Starting URL: https://demo.playwright.dev/todomvc

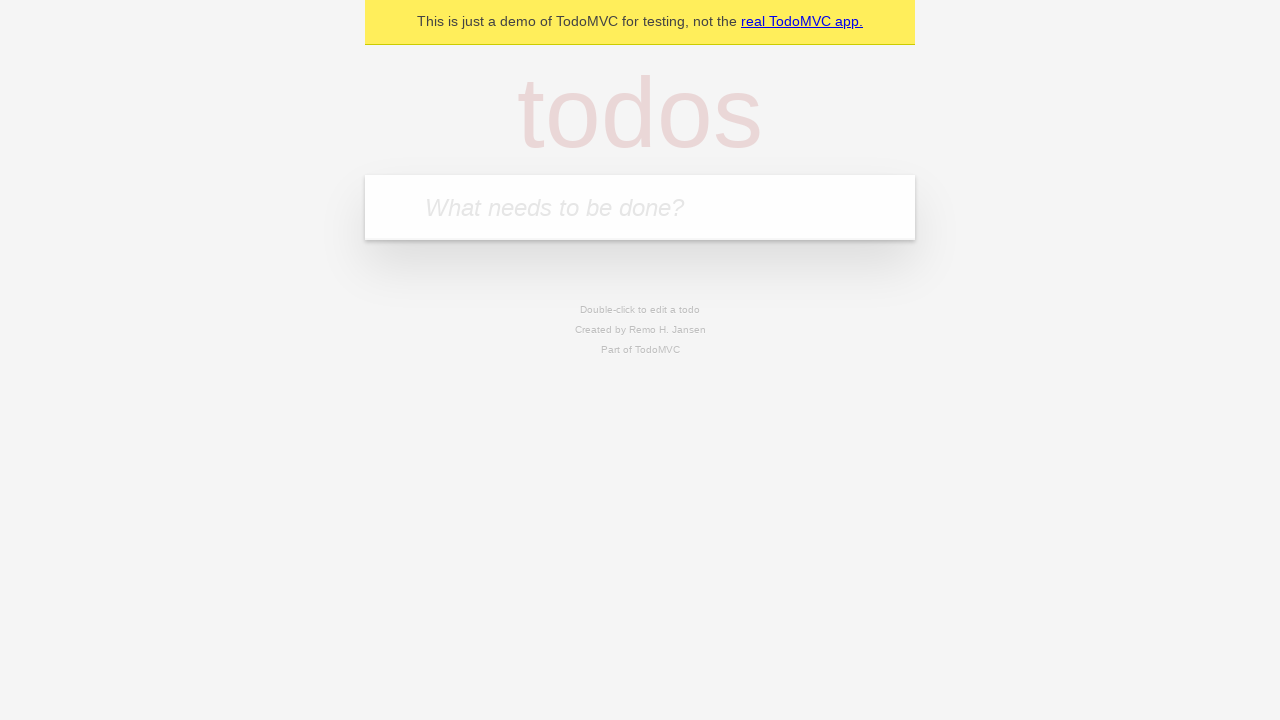

Filled new-todo input field with 'buy some cheese' on .new-todo
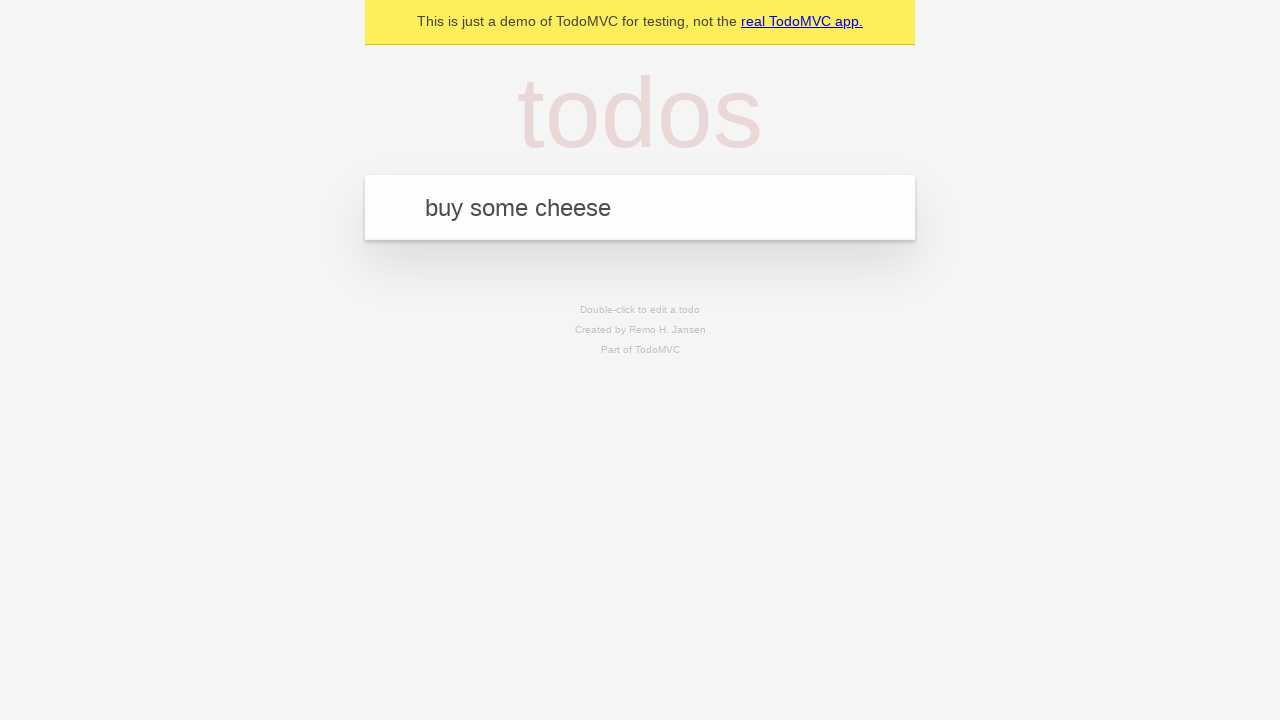

Pressed Enter to add todo item on .new-todo
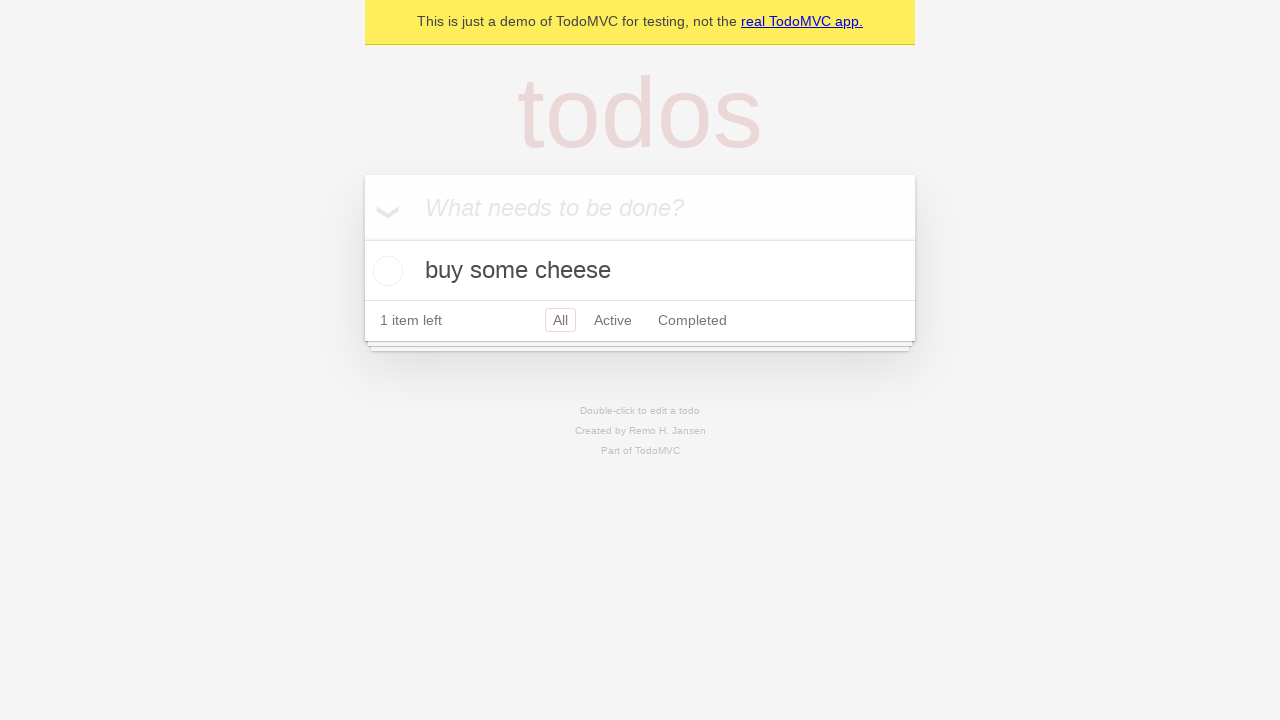

Todo item appeared in the list
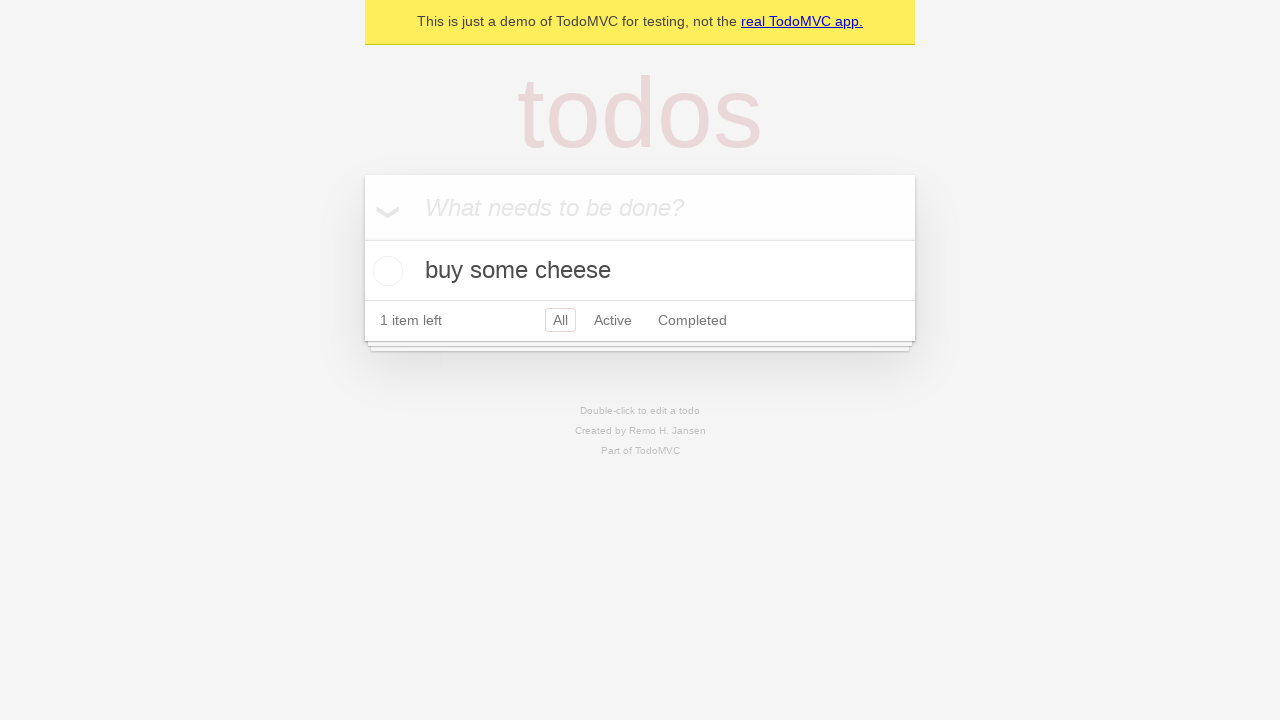

Verified that the text input field was cleared after adding the item
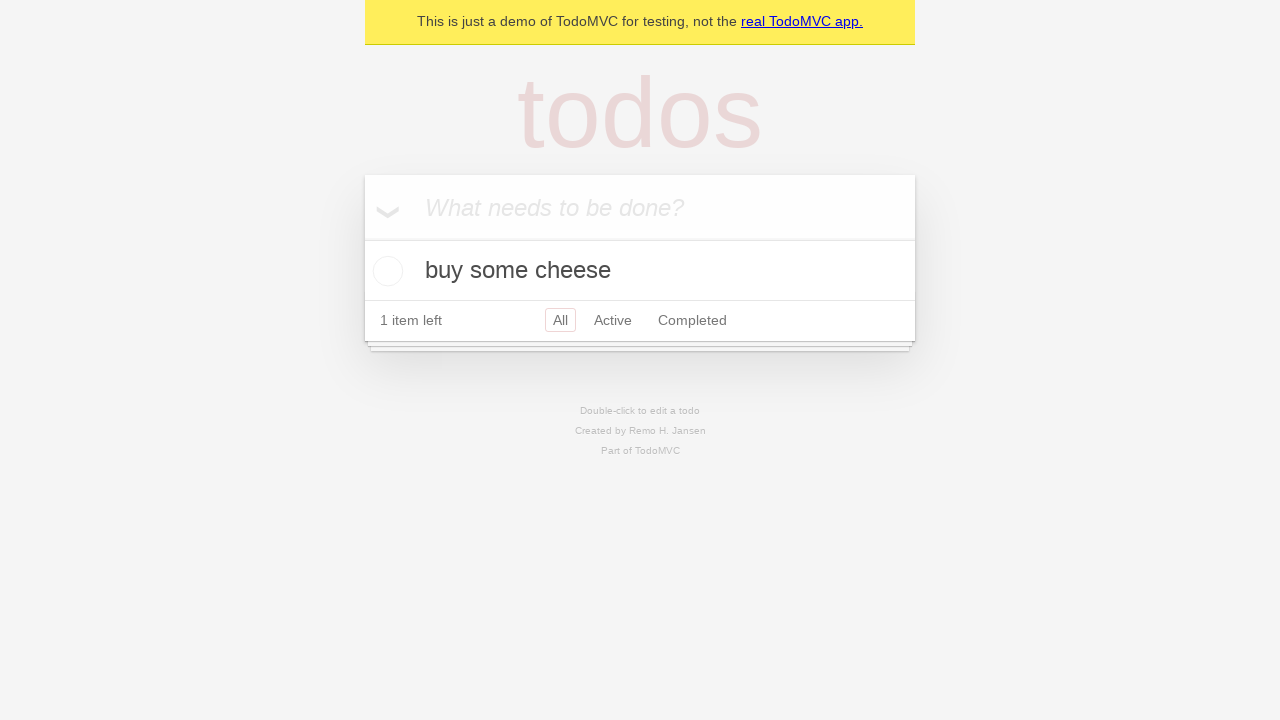

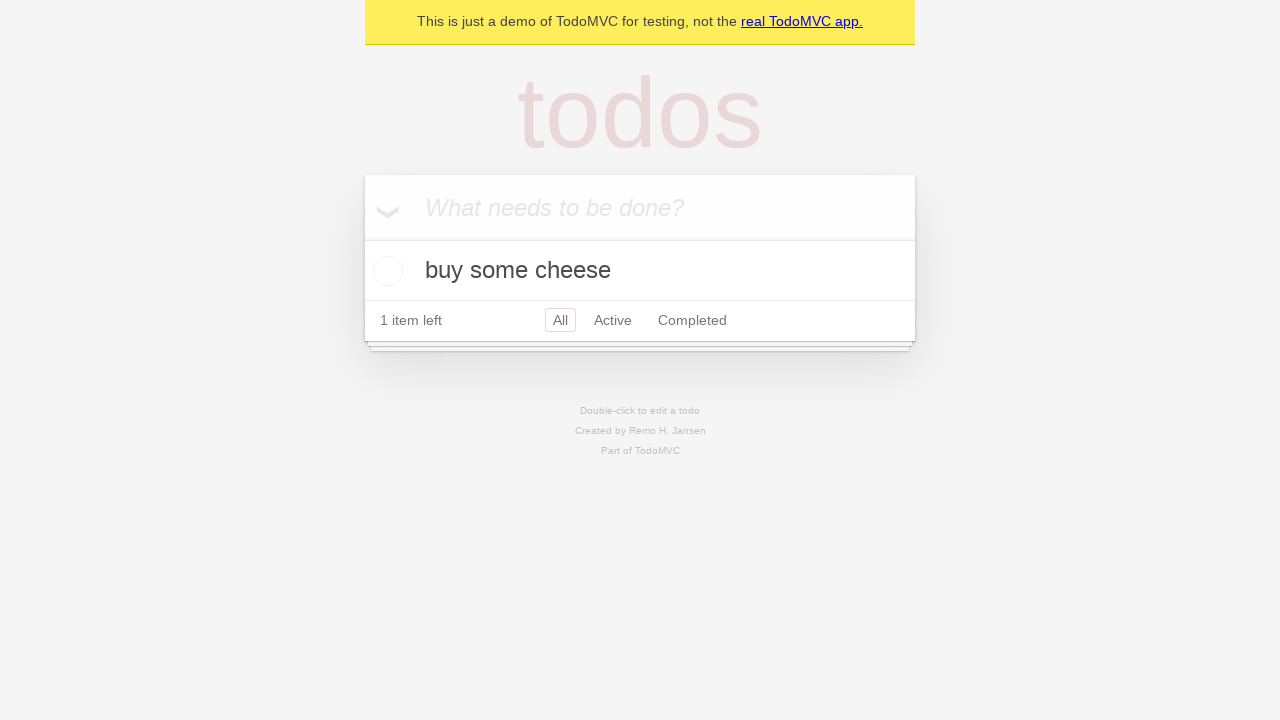